Tests drag and drop functionality by dragging column A to column B position using mouse actions

Starting URL: https://the-internet.herokuapp.com/drag_and_drop

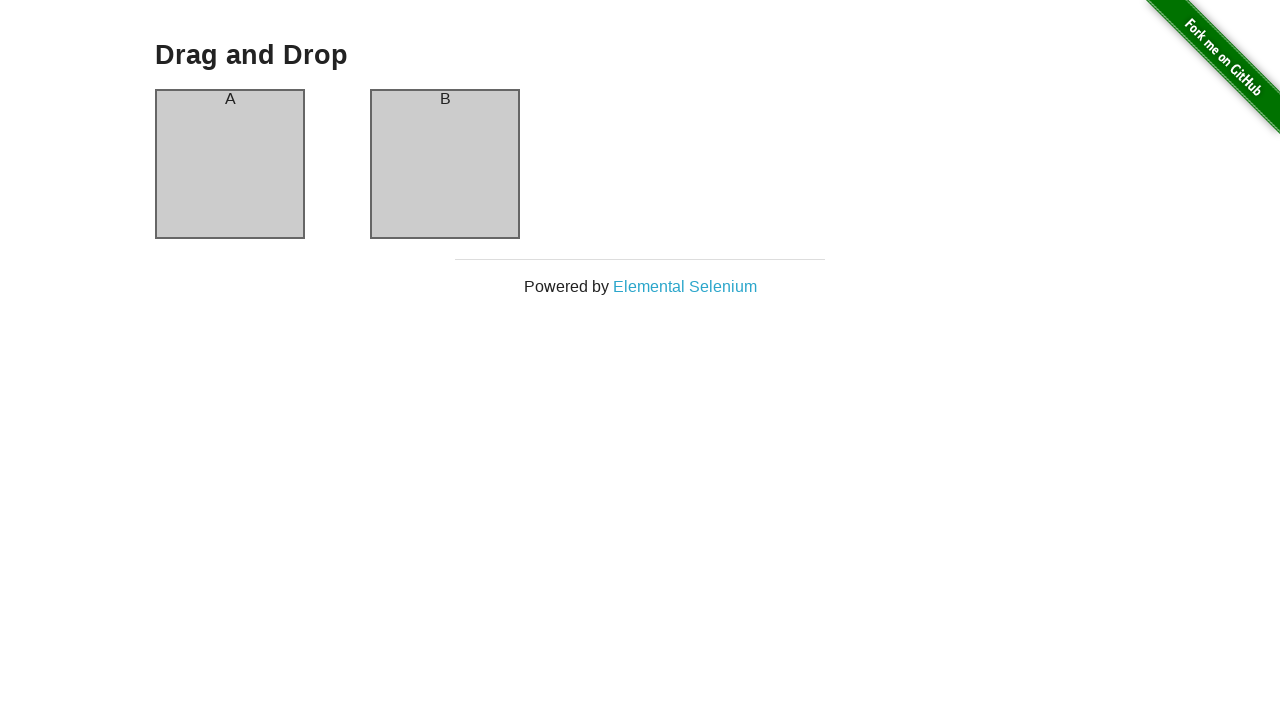

Retrieved bounding box for column A
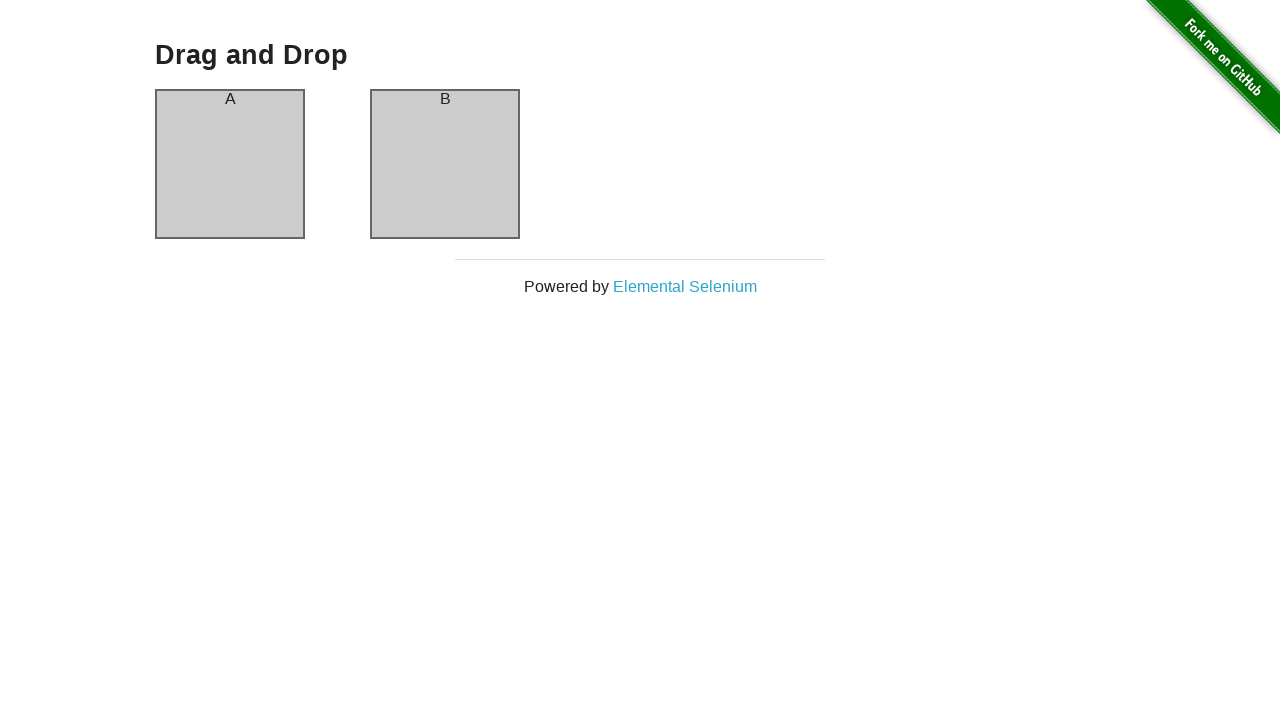

Retrieved bounding box for column B
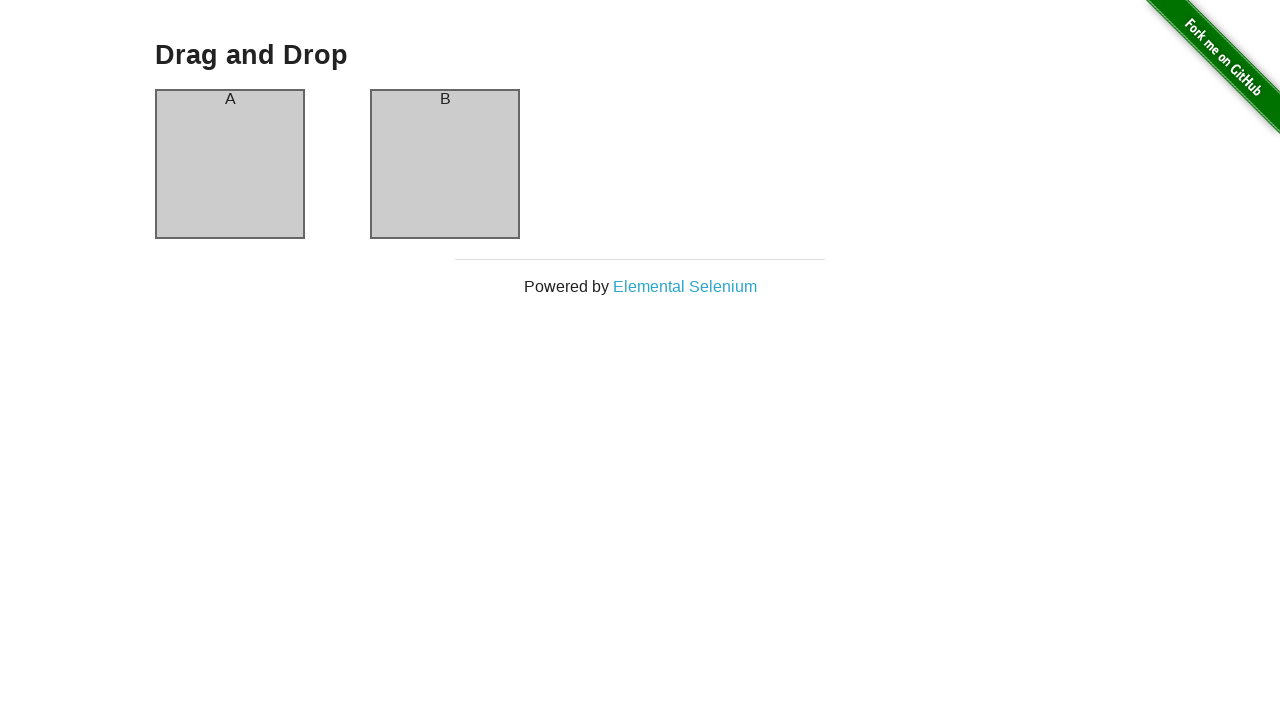

Calculated center coordinates for column A
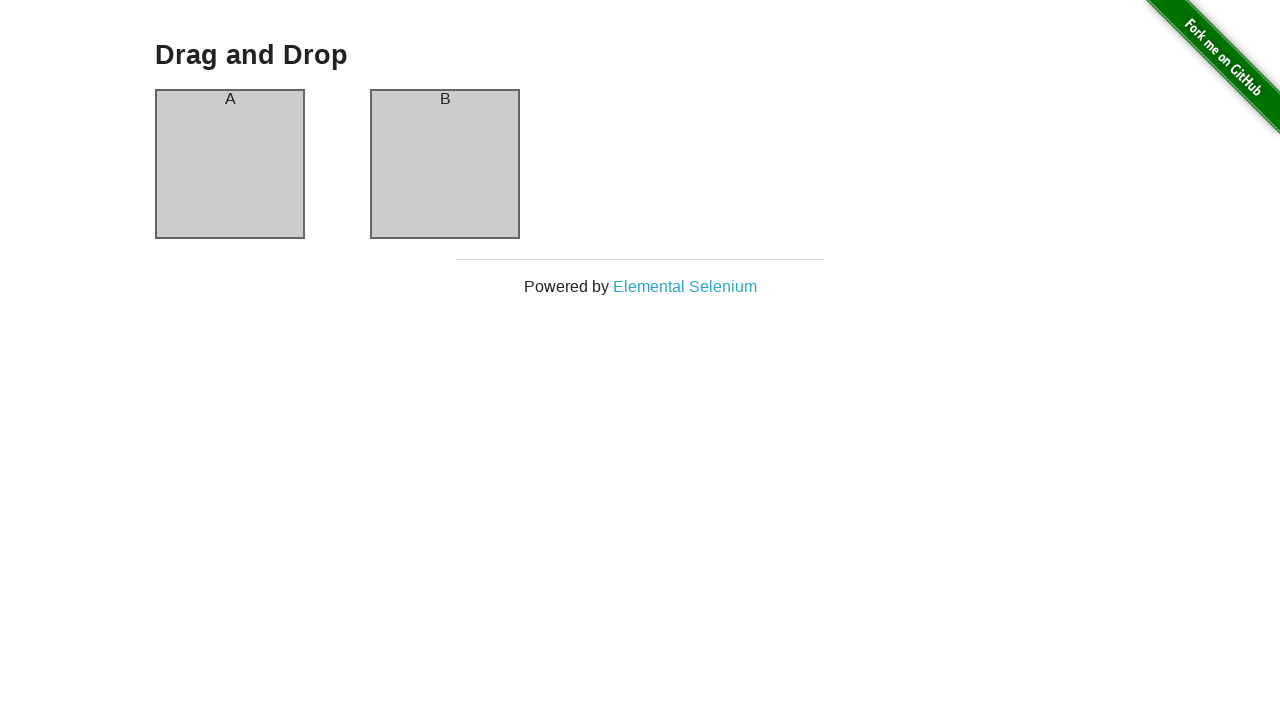

Calculated center coordinates for column B
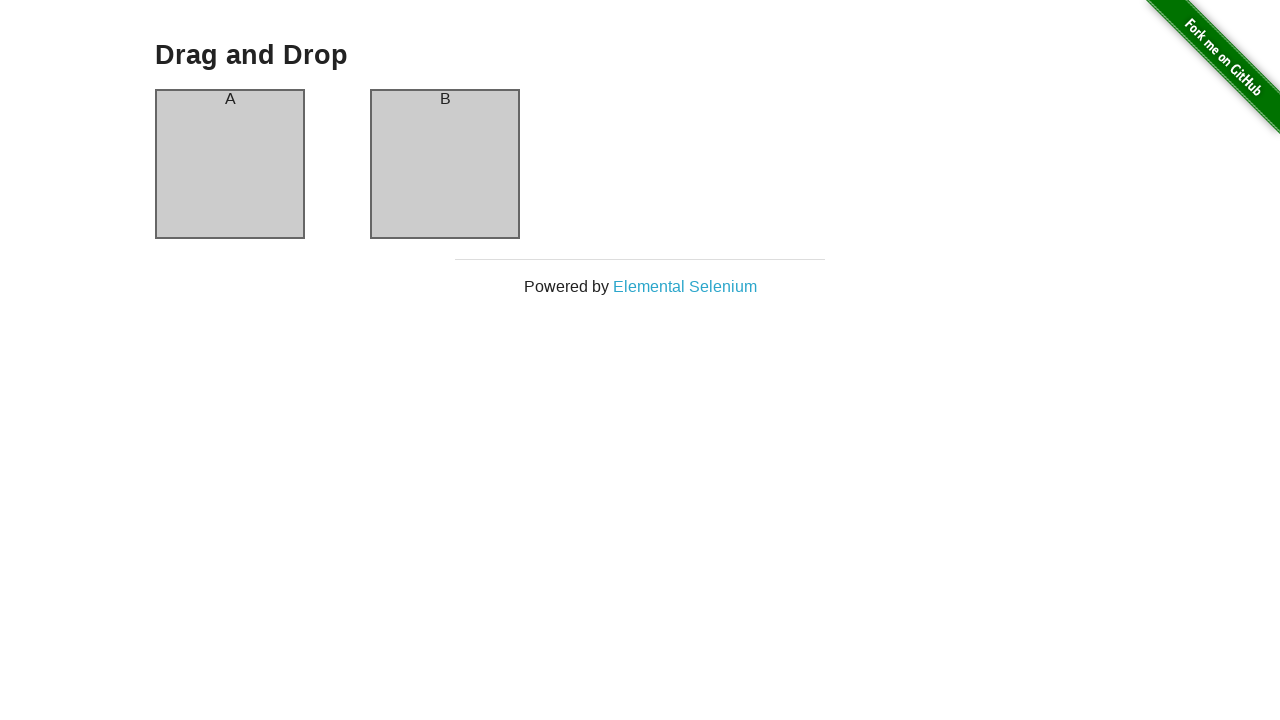

Moved mouse to column A center position at (230, 164)
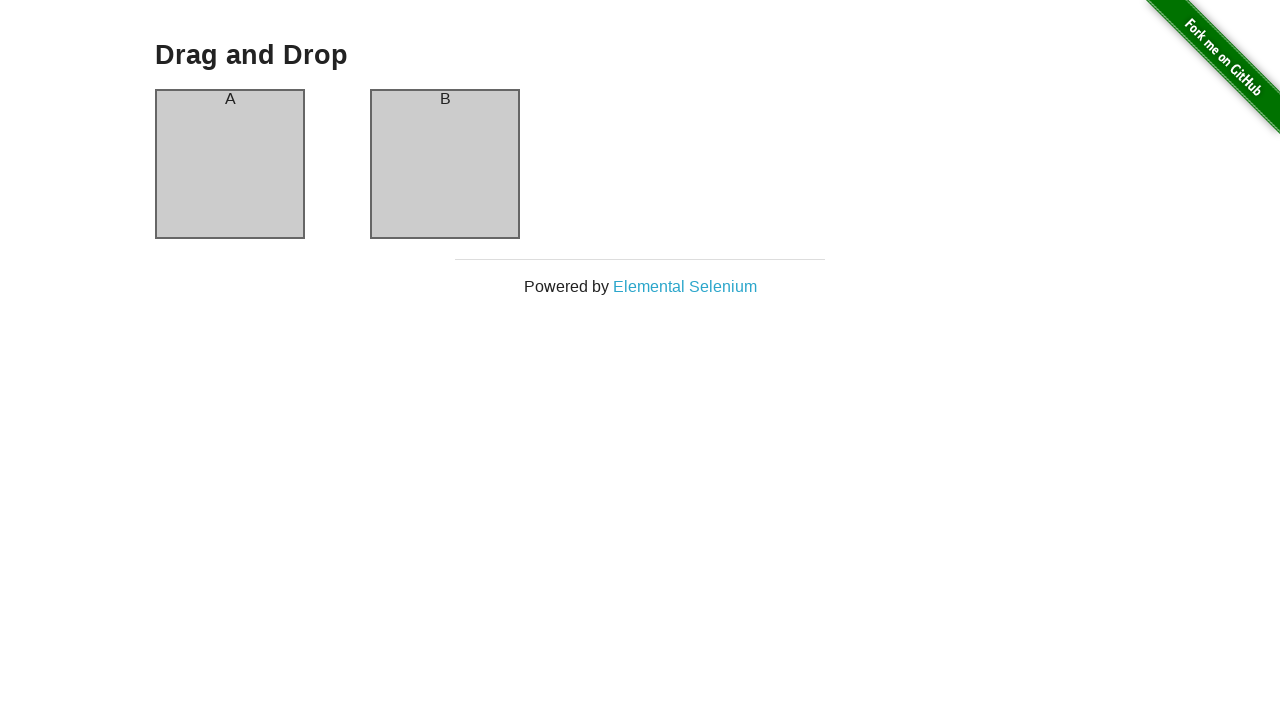

Pressed mouse button down on column A at (230, 164)
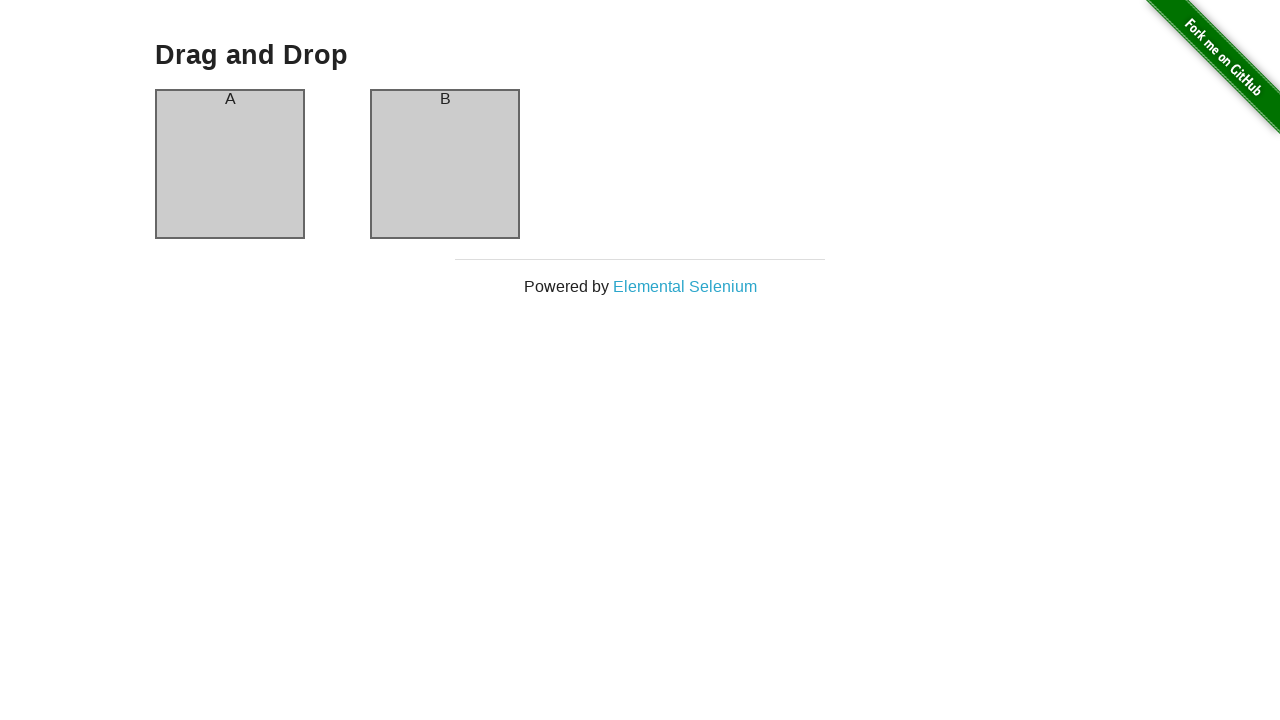

Dragged mouse to column B center position at (445, 164)
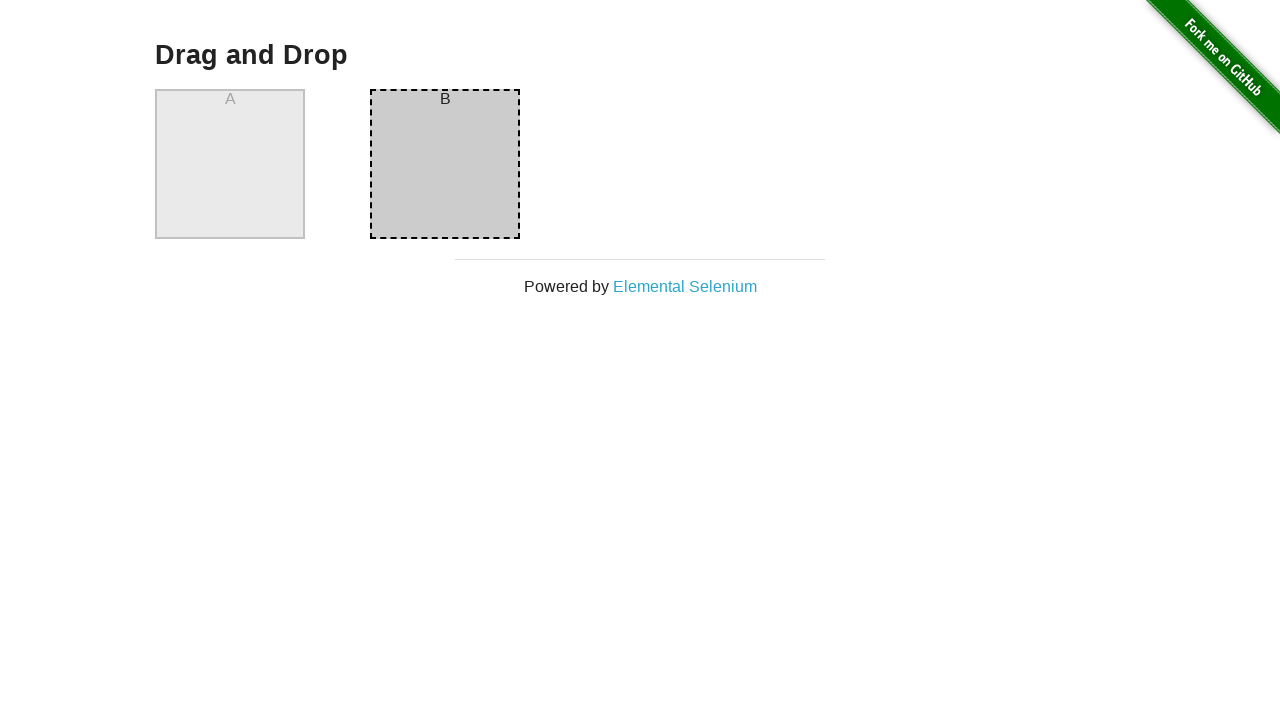

Released mouse button to complete drag and drop at (445, 164)
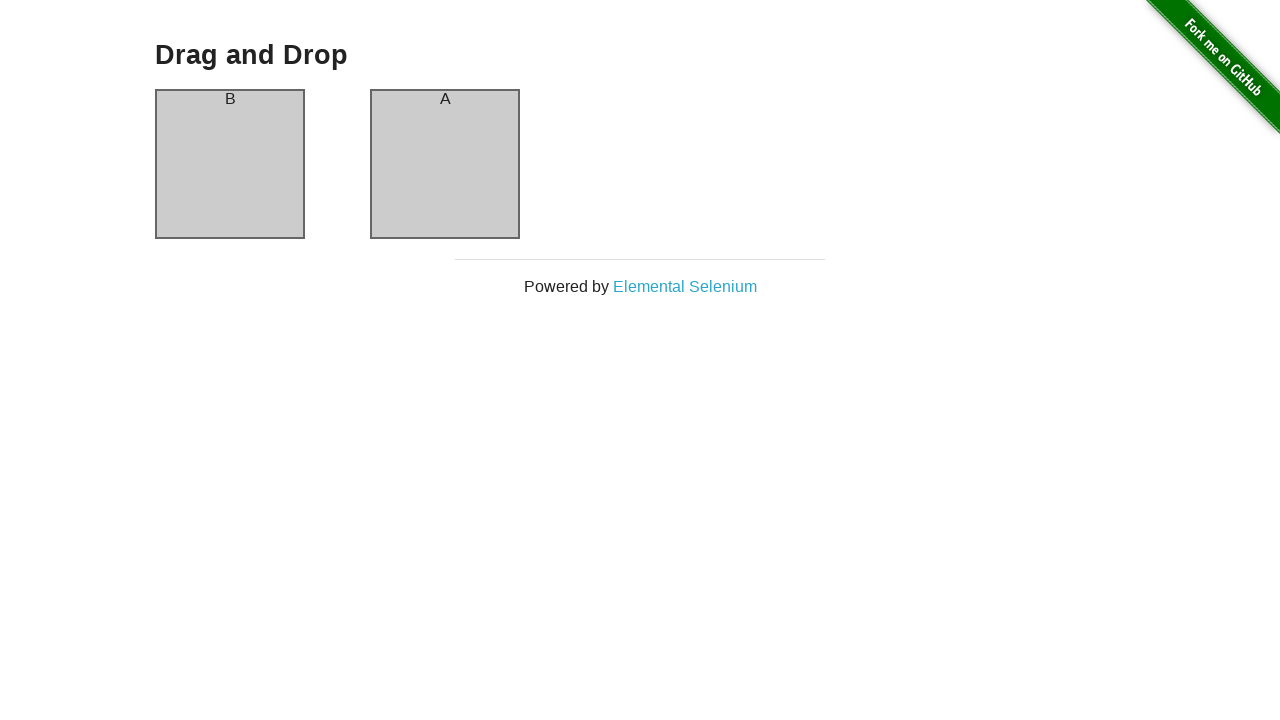

Verified that column A now contains header 'B'
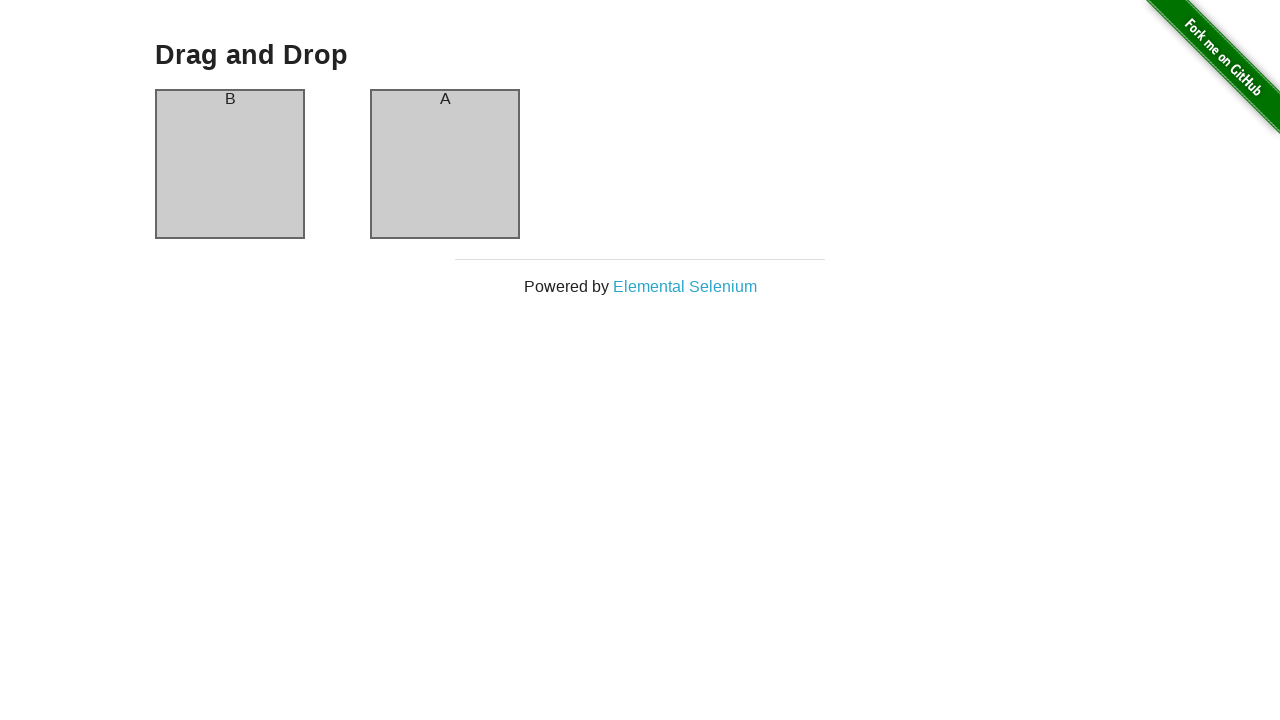

Verified that column B now contains header 'A'
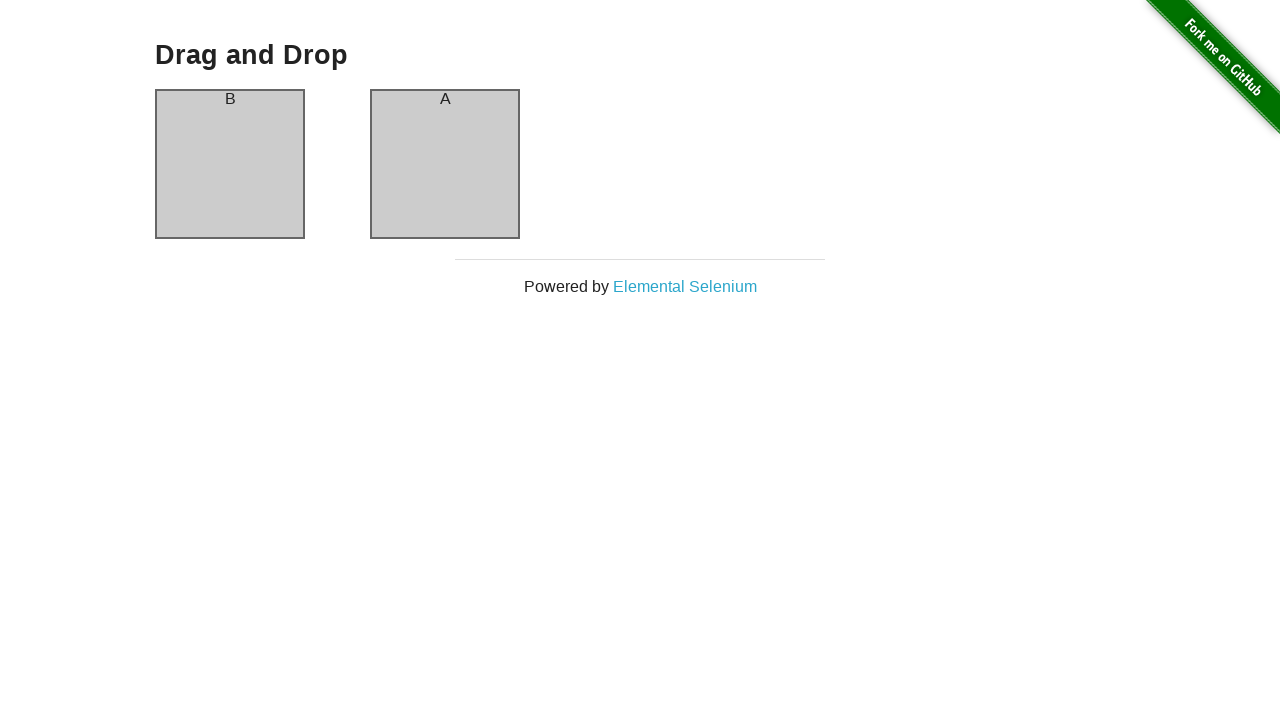

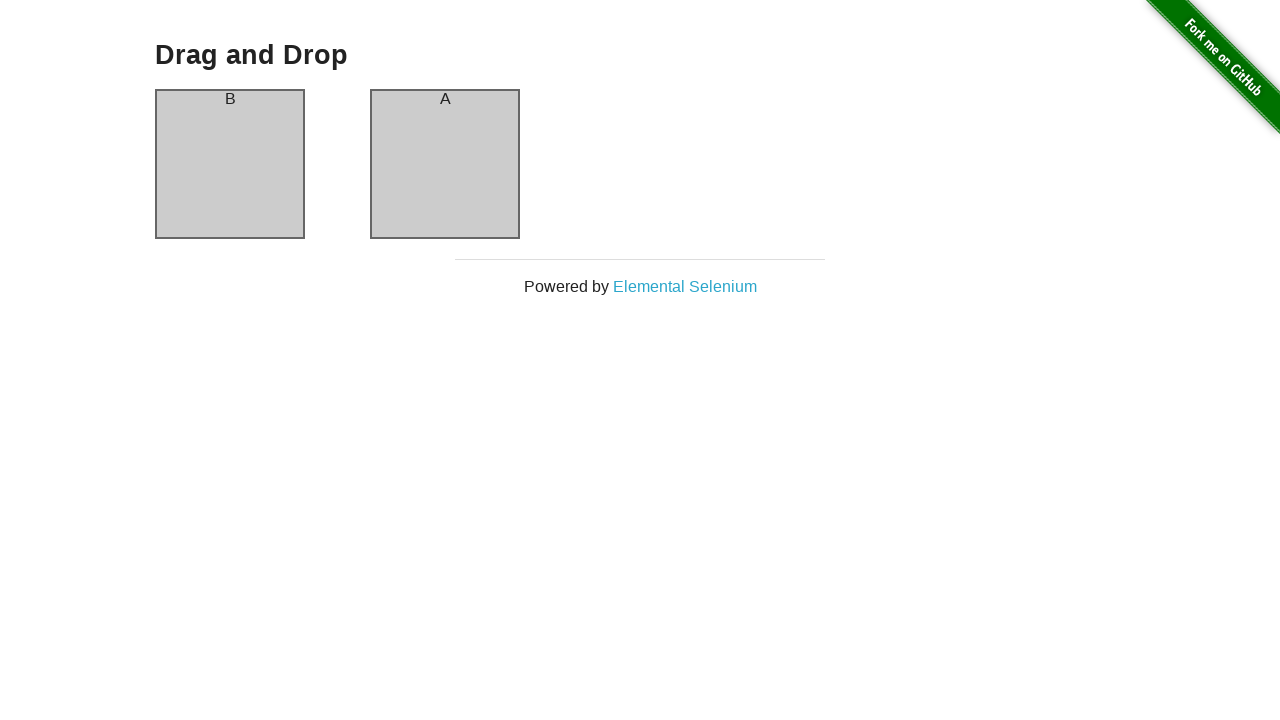